Tests JavaScript alert handling by clicking a button that triggers an alert and accepting it

Starting URL: https://the-internet.herokuapp.com/javascript_alerts

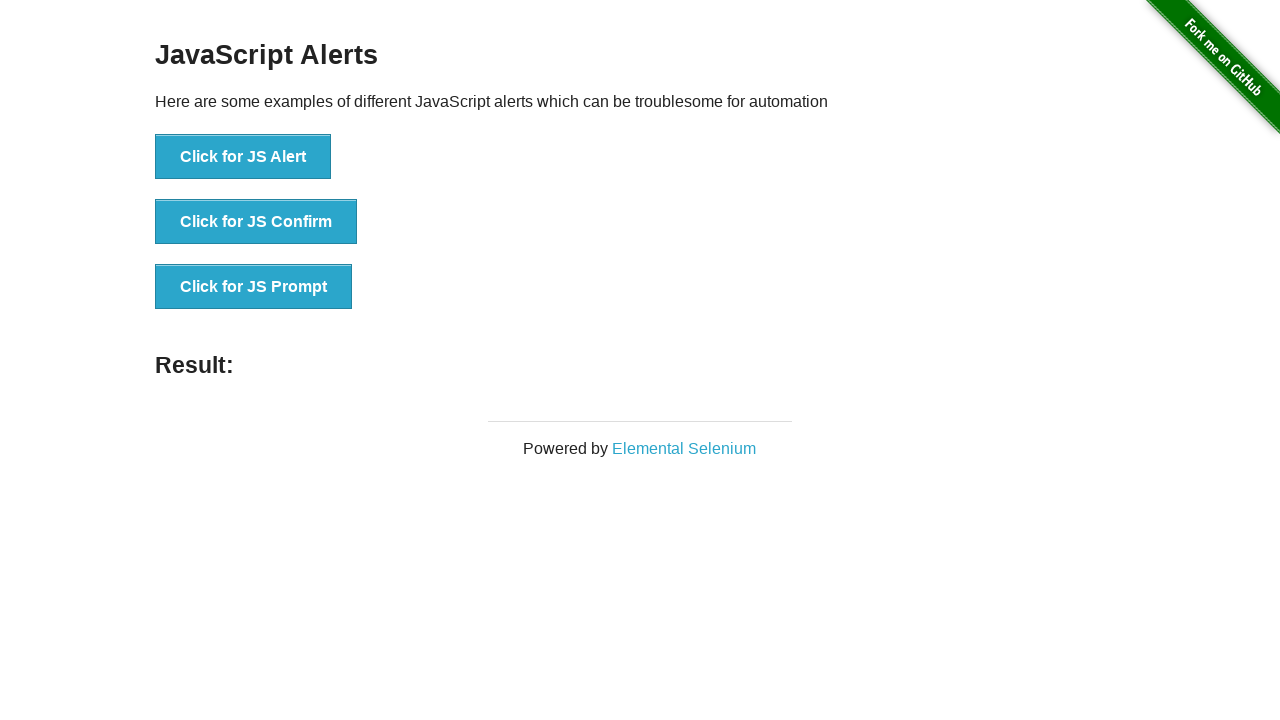

Clicked button to trigger JavaScript alert at (243, 157) on xpath=//button[normalize-space()='Click for JS Alert']
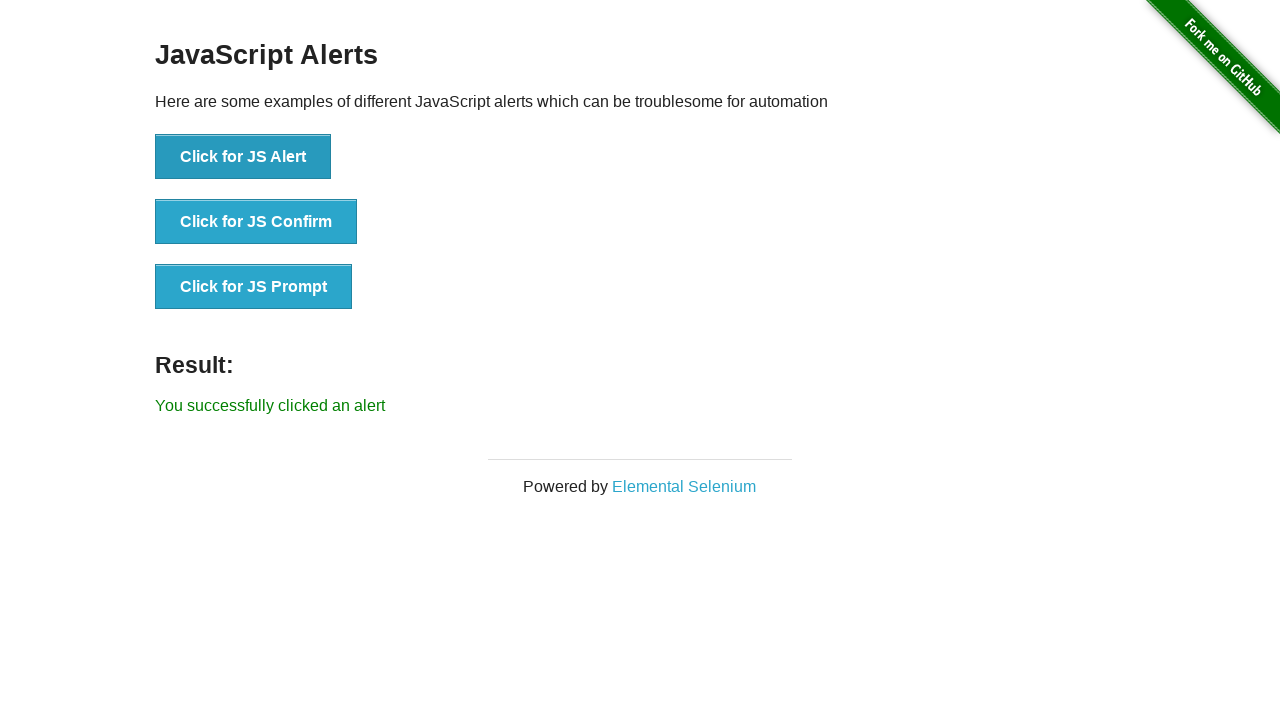

Set up dialog handler to accept alerts
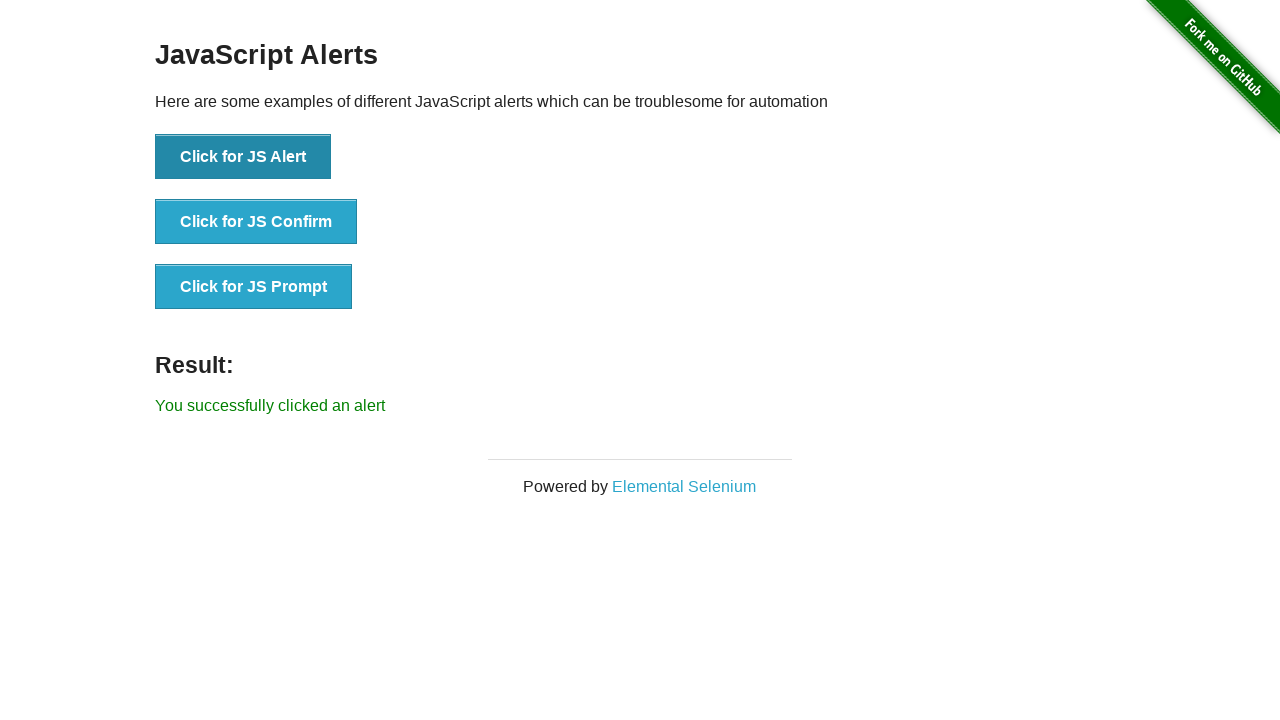

Clicked button to trigger JavaScript alert again with handler in place at (243, 157) on xpath=//button[normalize-space()='Click for JS Alert']
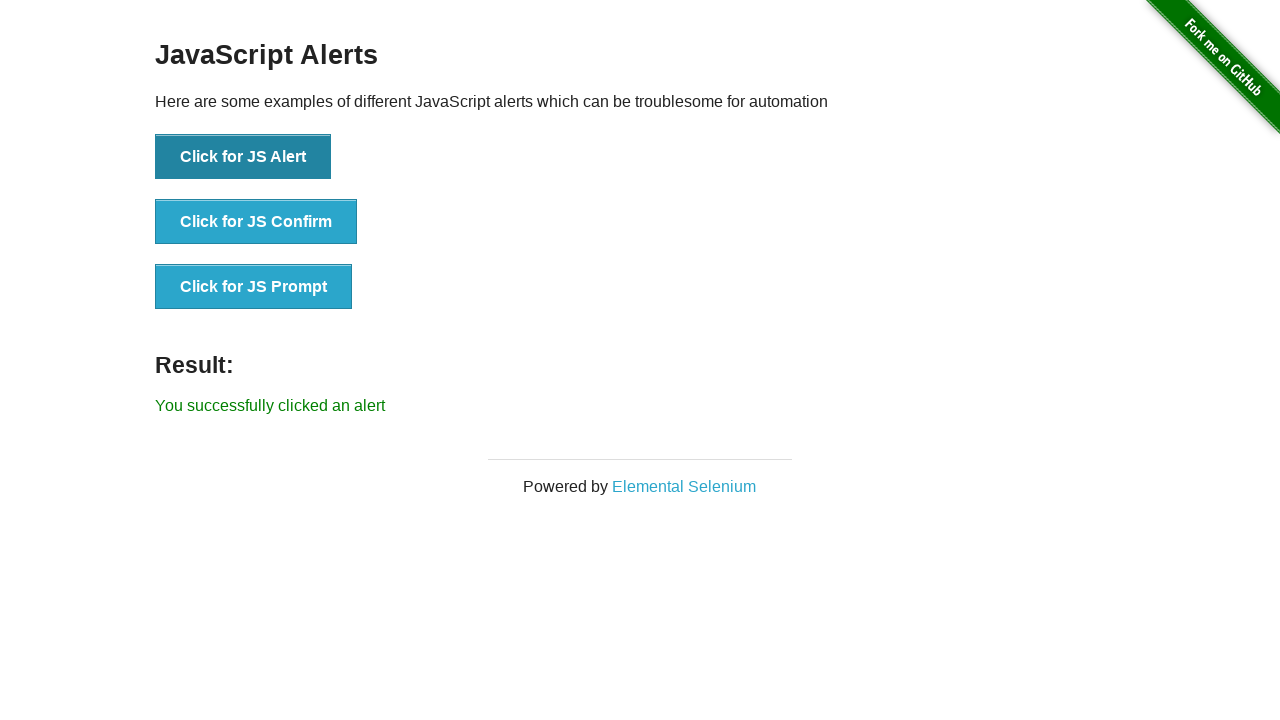

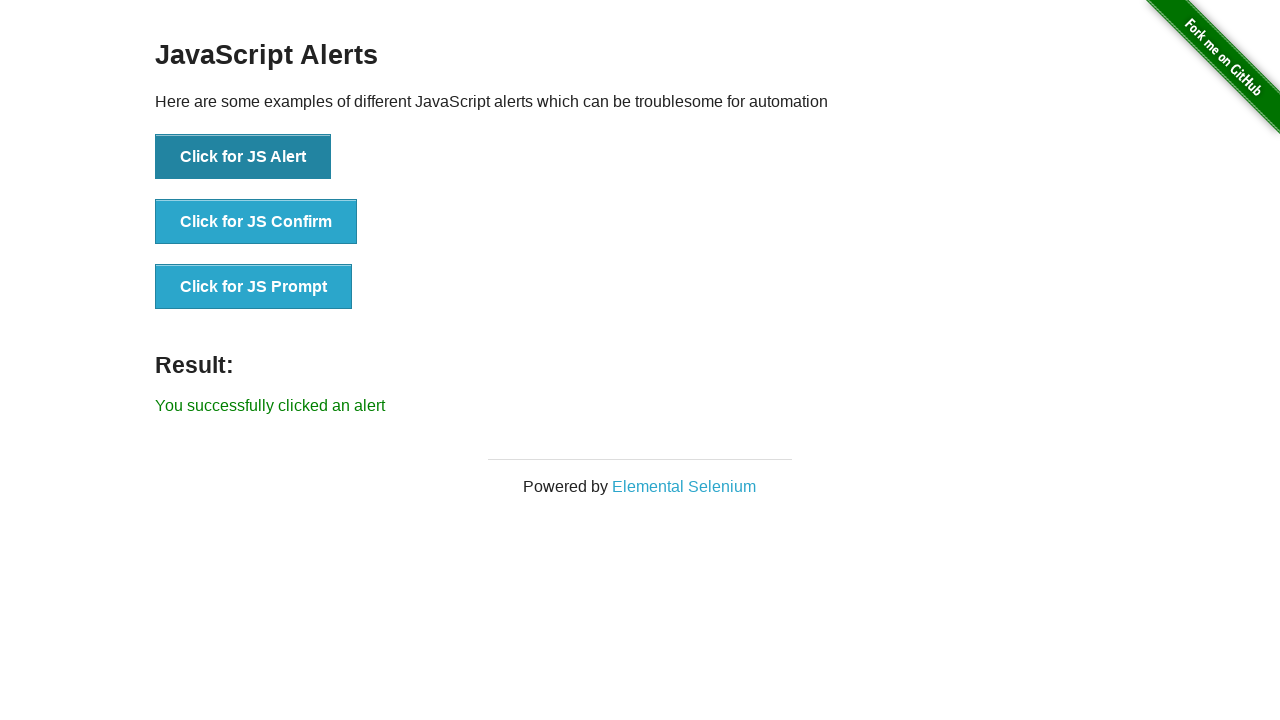